Navigates to the FlowPay homepage and verifies the page loads successfully

Starting URL: https://www.flowpay.io/

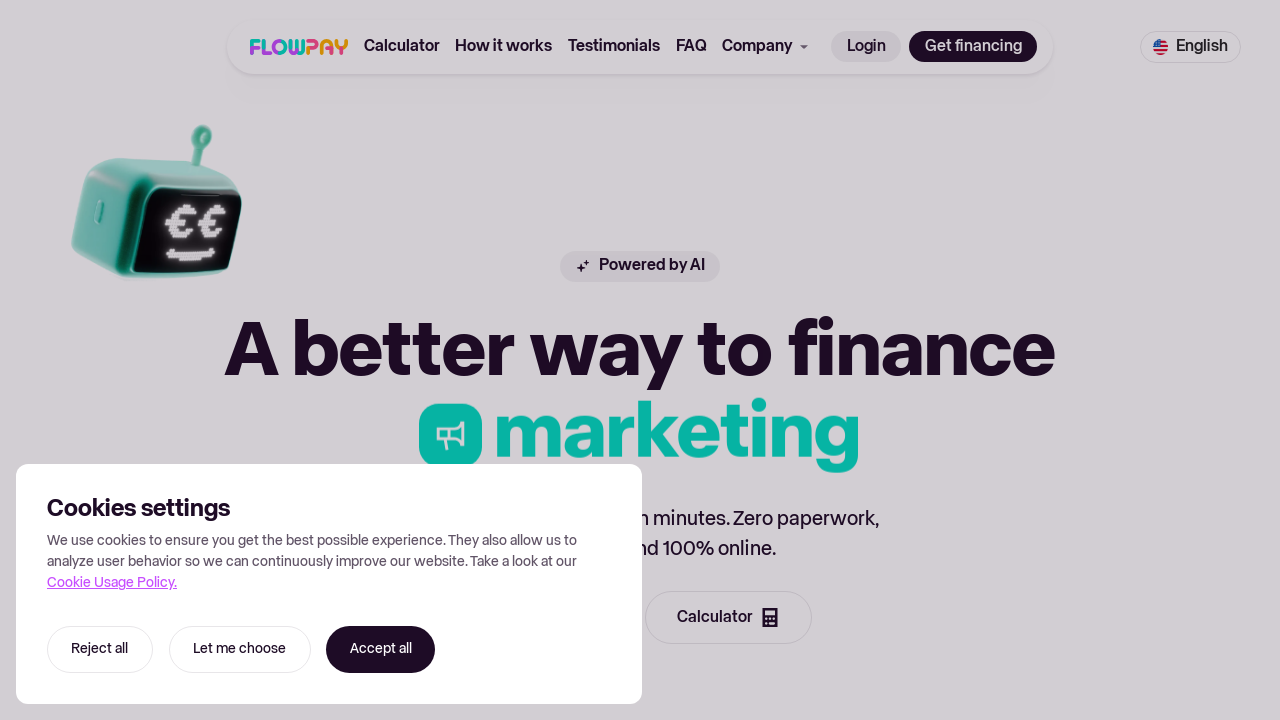

Waited for page to reach networkidle state
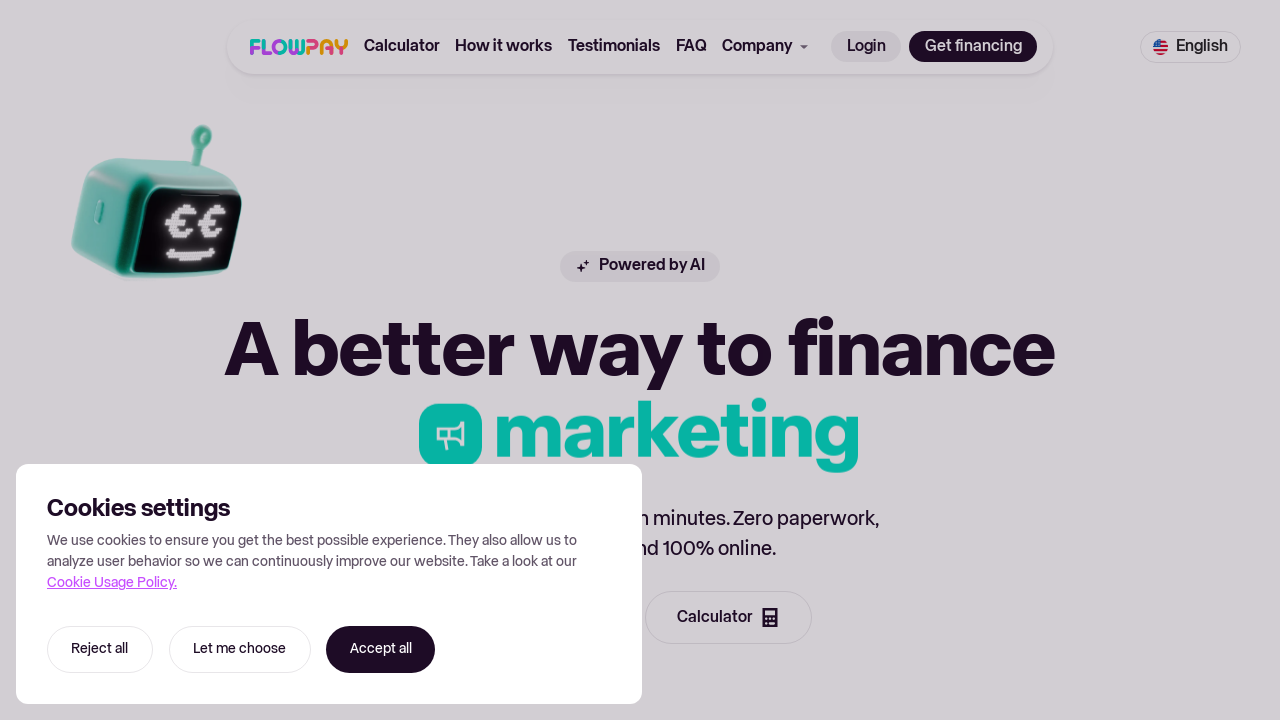

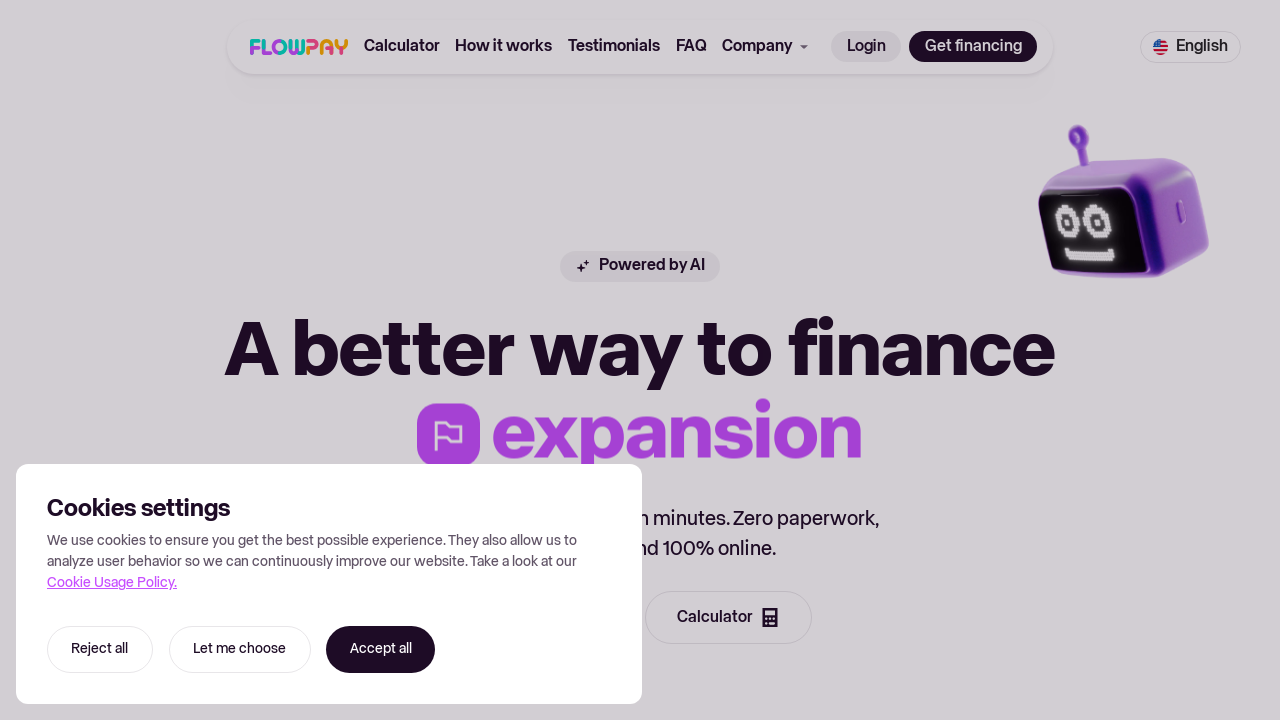